Tests the add/remove elements functionality by clicking the "Add Element" button 5 times and verifying that delete buttons are created

Starting URL: https://the-internet.herokuapp.com/add_remove_elements/

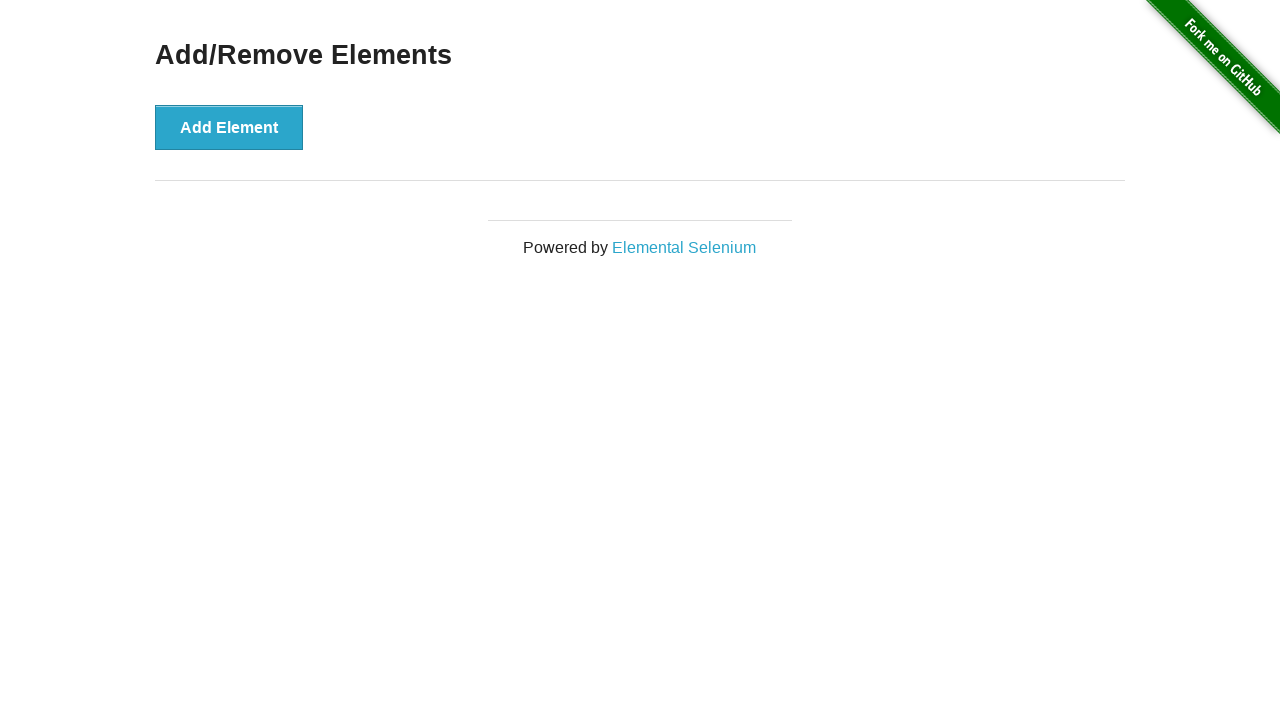

Navigated to add/remove elements page
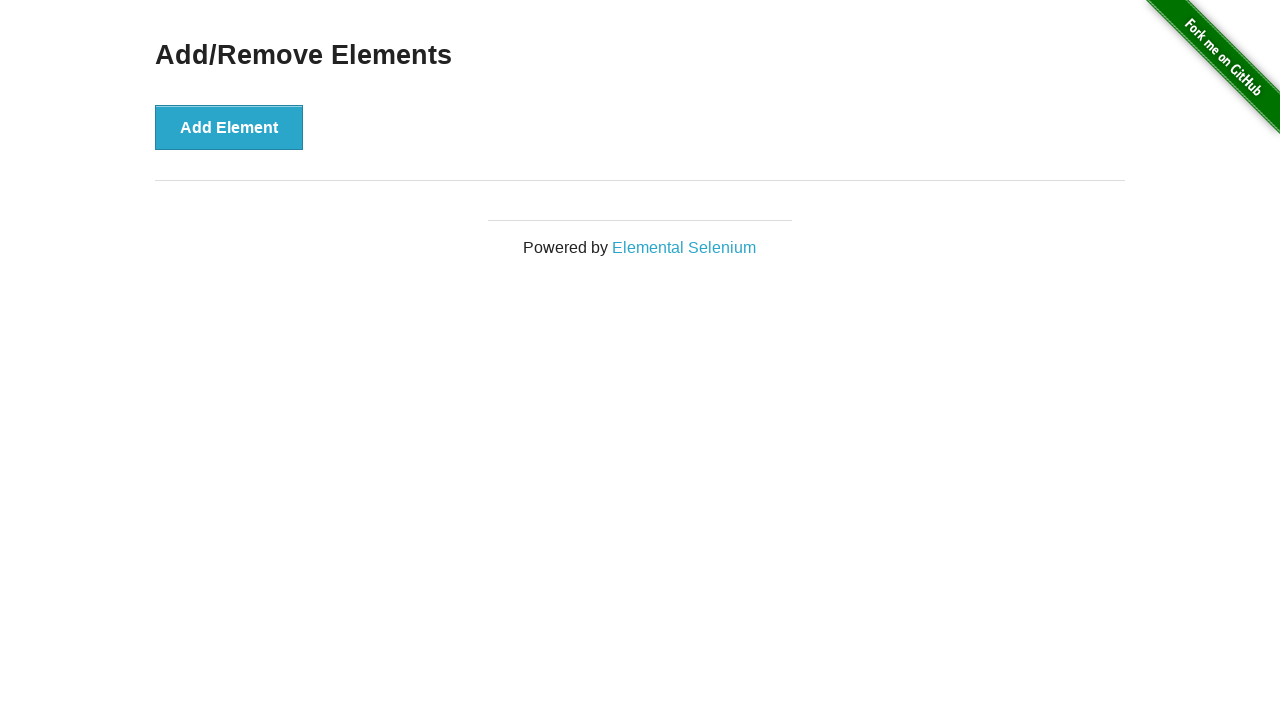

Clicked 'Add Element' button (1/5) at (229, 127) on button >> nth=0
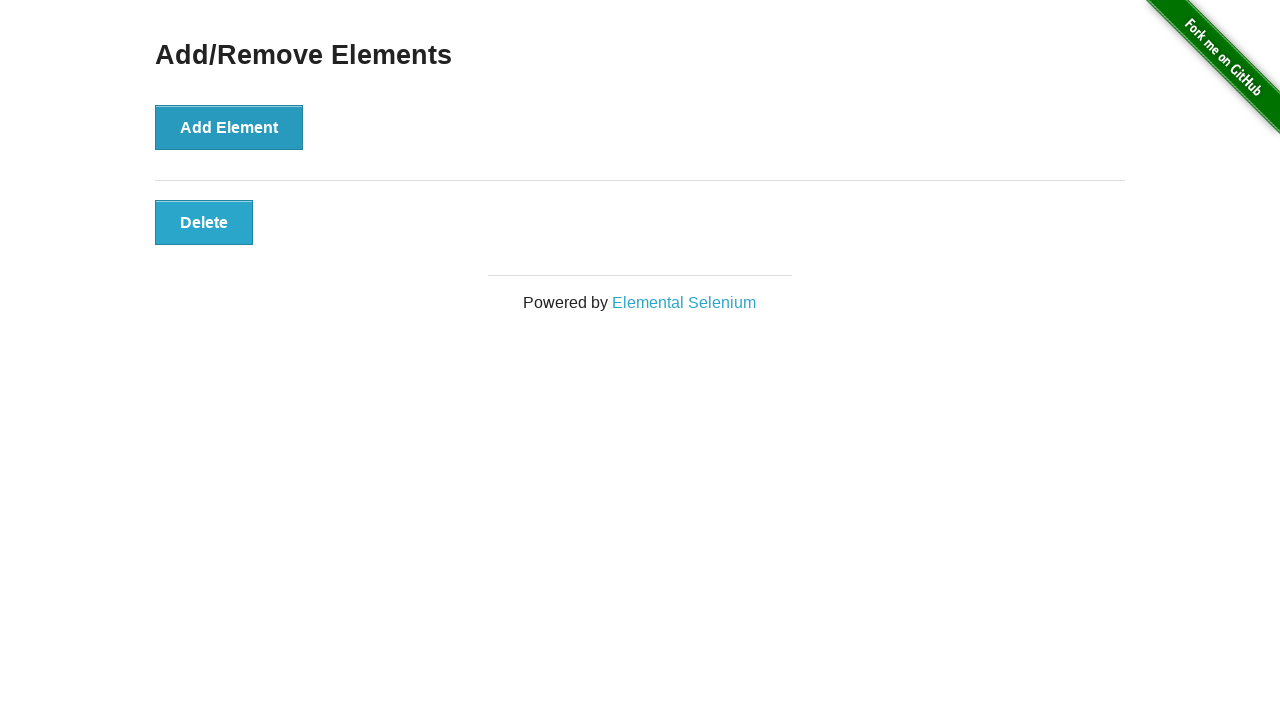

Clicked 'Add Element' button (2/5) at (229, 127) on button >> nth=0
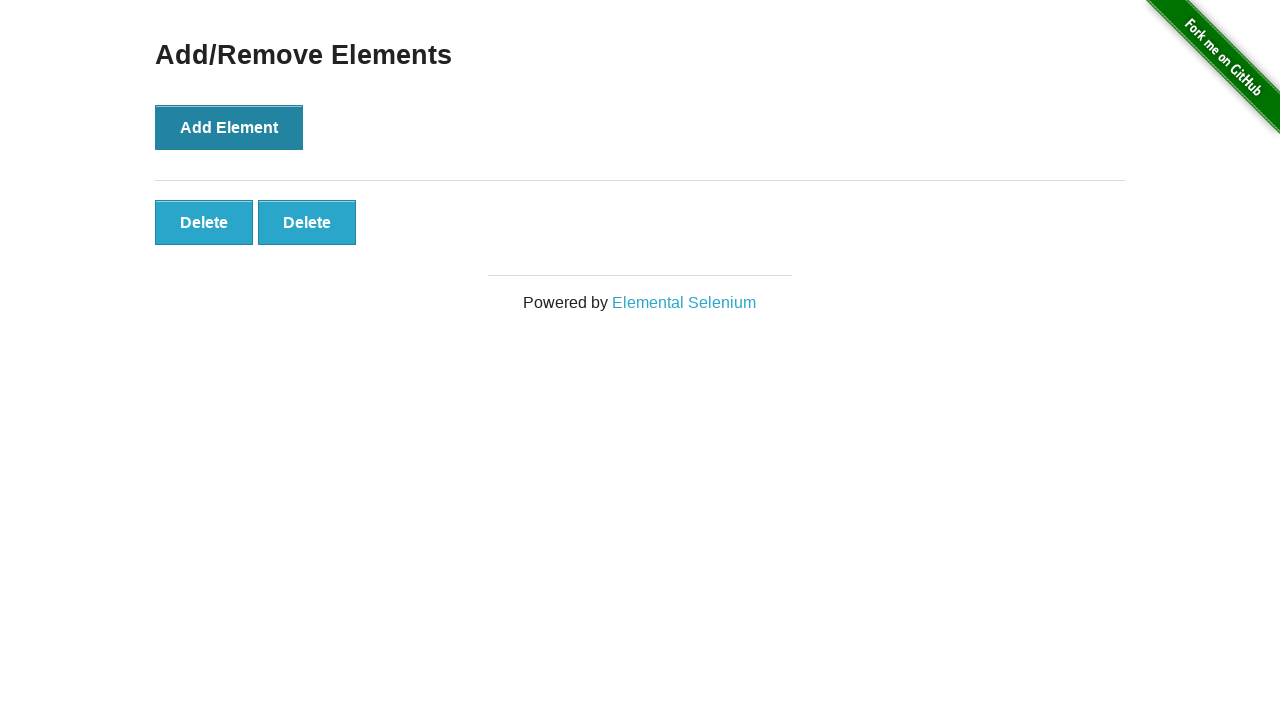

Clicked 'Add Element' button (3/5) at (229, 127) on button >> nth=0
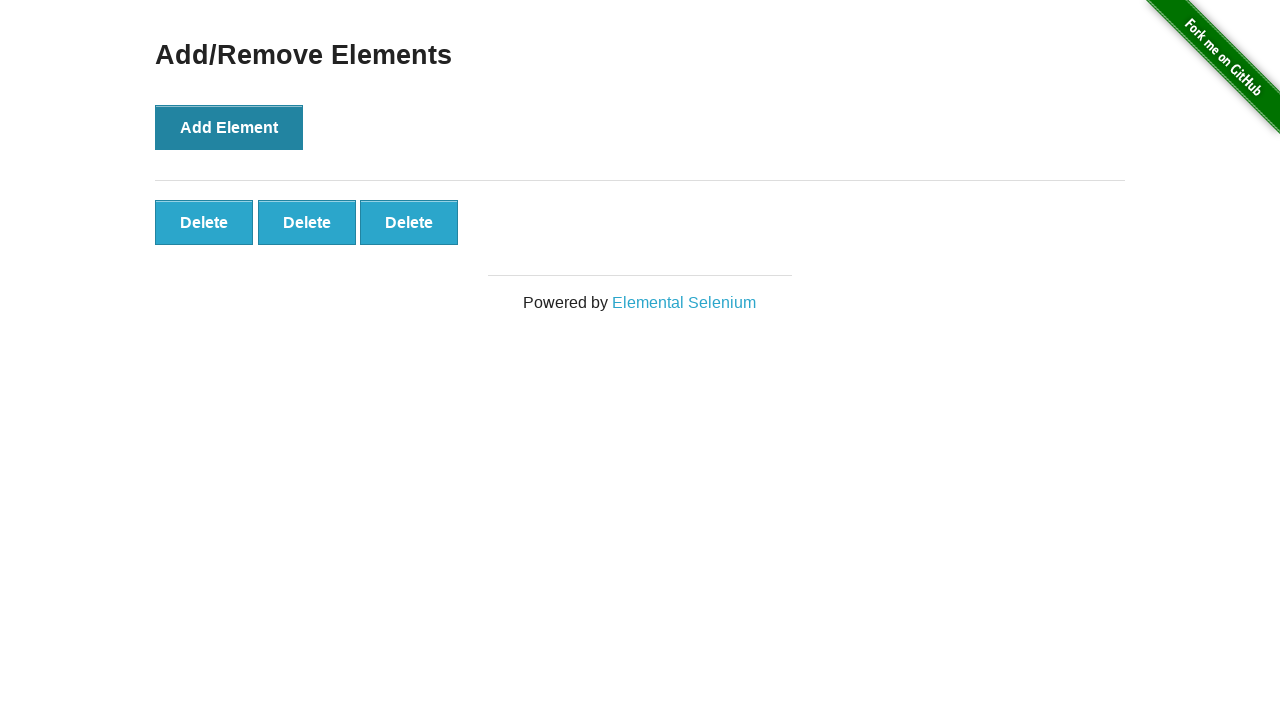

Clicked 'Add Element' button (4/5) at (229, 127) on button >> nth=0
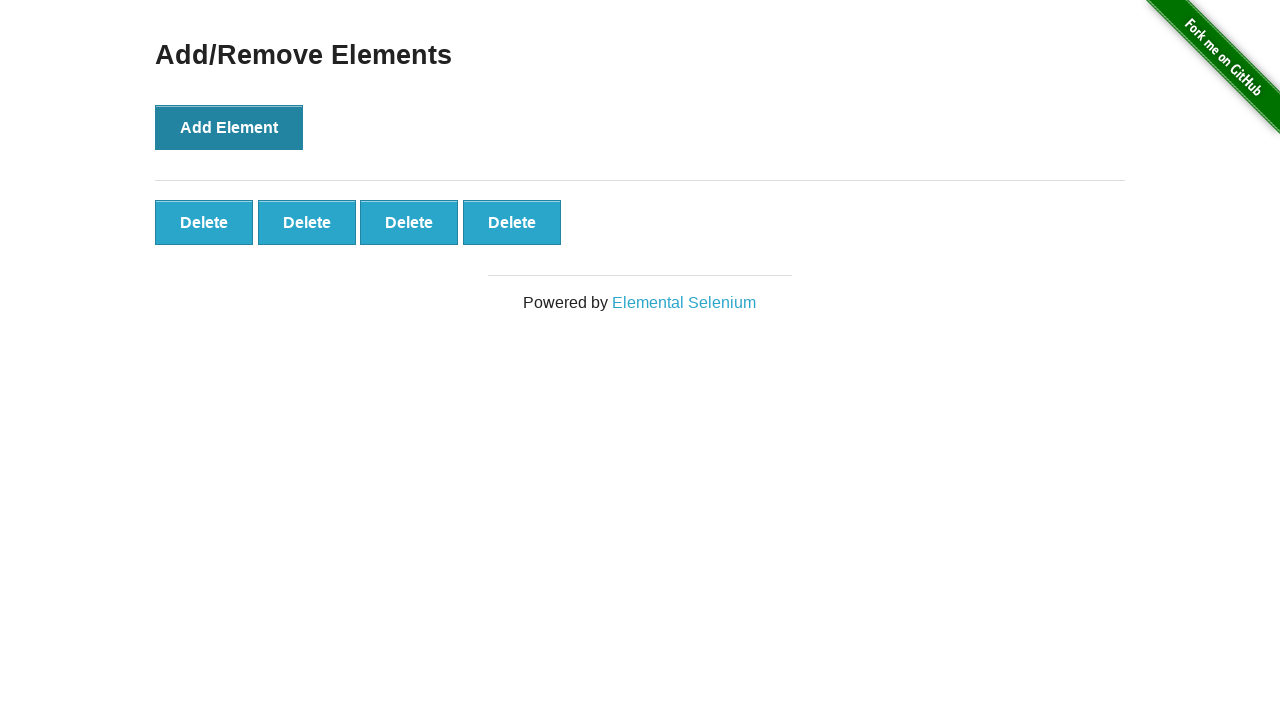

Clicked 'Add Element' button (5/5) at (229, 127) on button >> nth=0
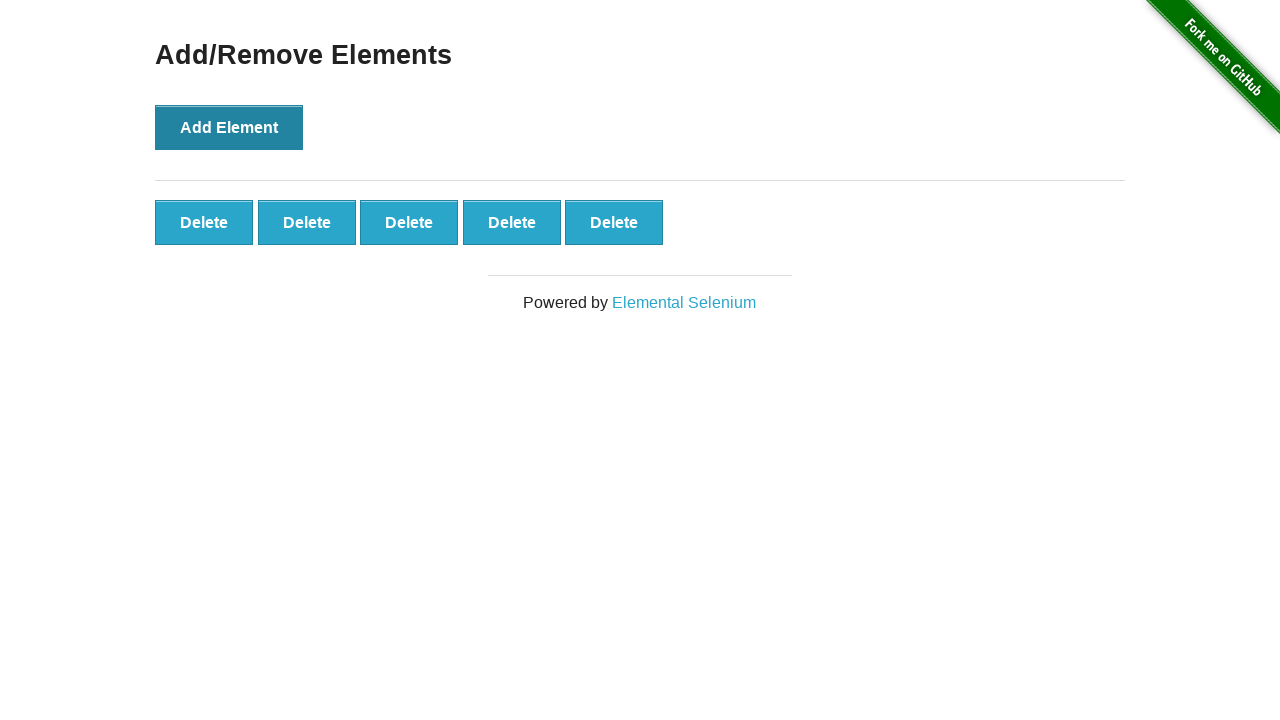

Delete buttons loaded after adding 5 elements
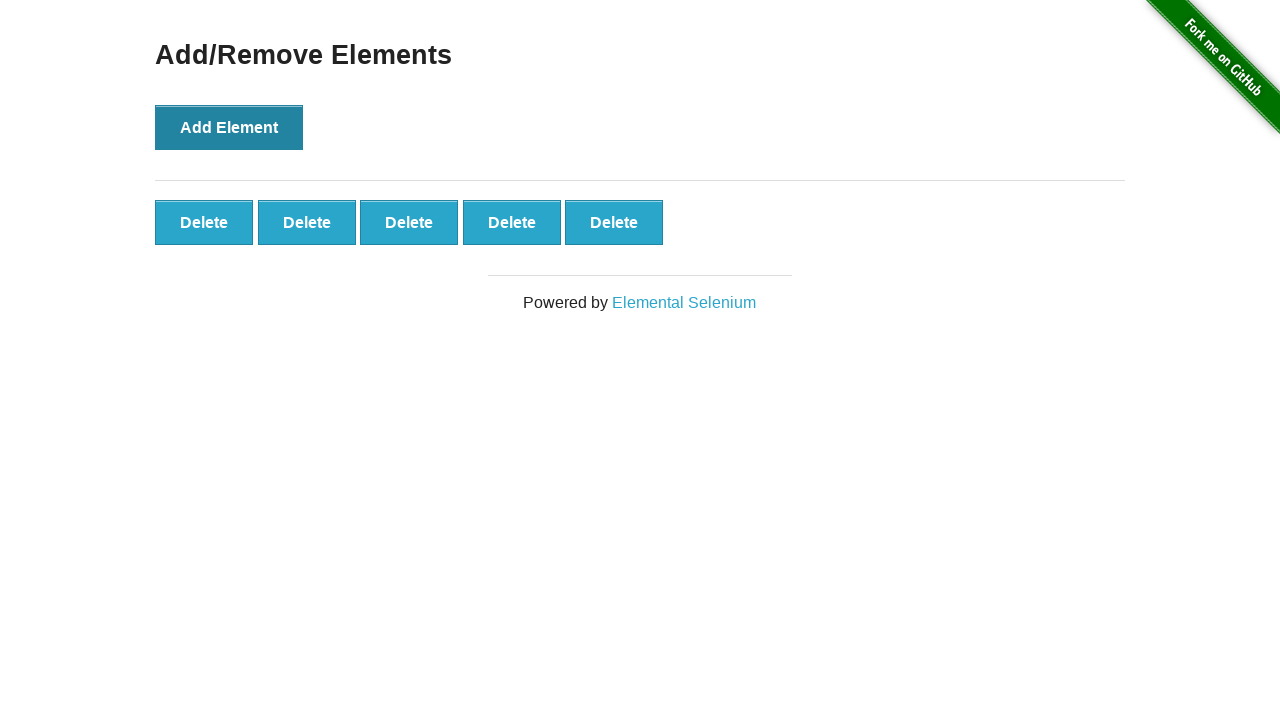

Verified 5 delete buttons were created
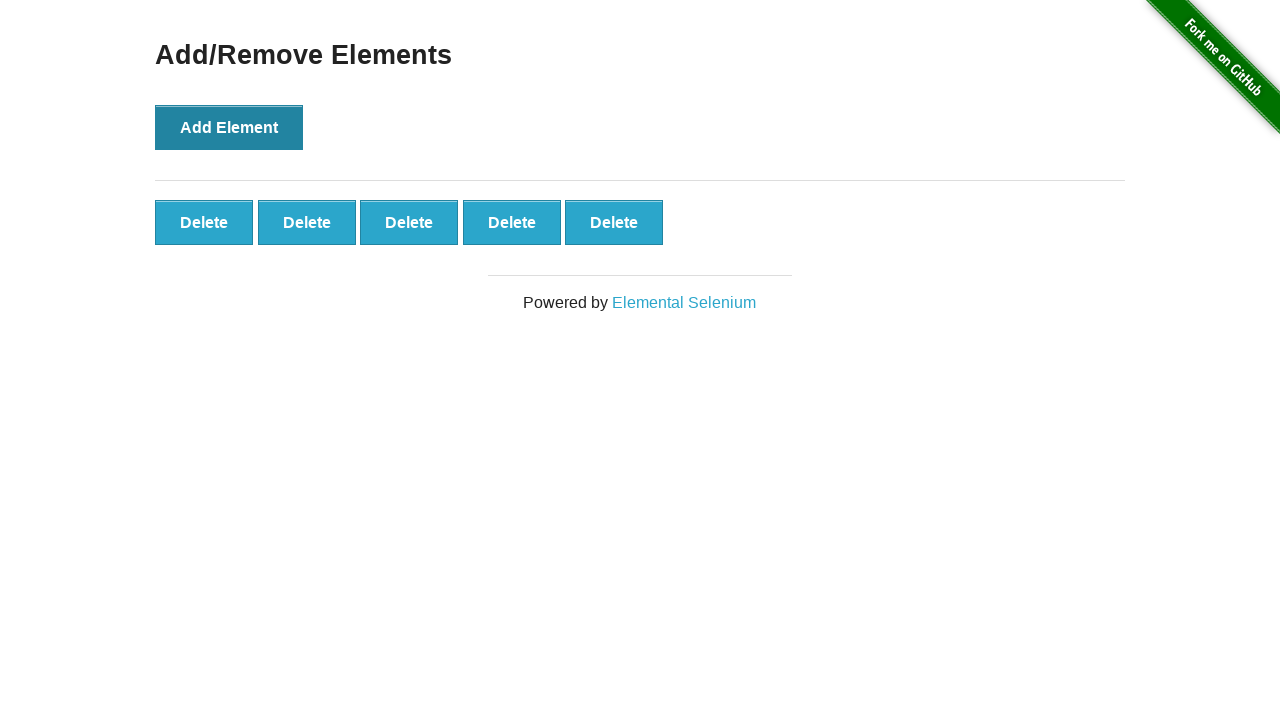

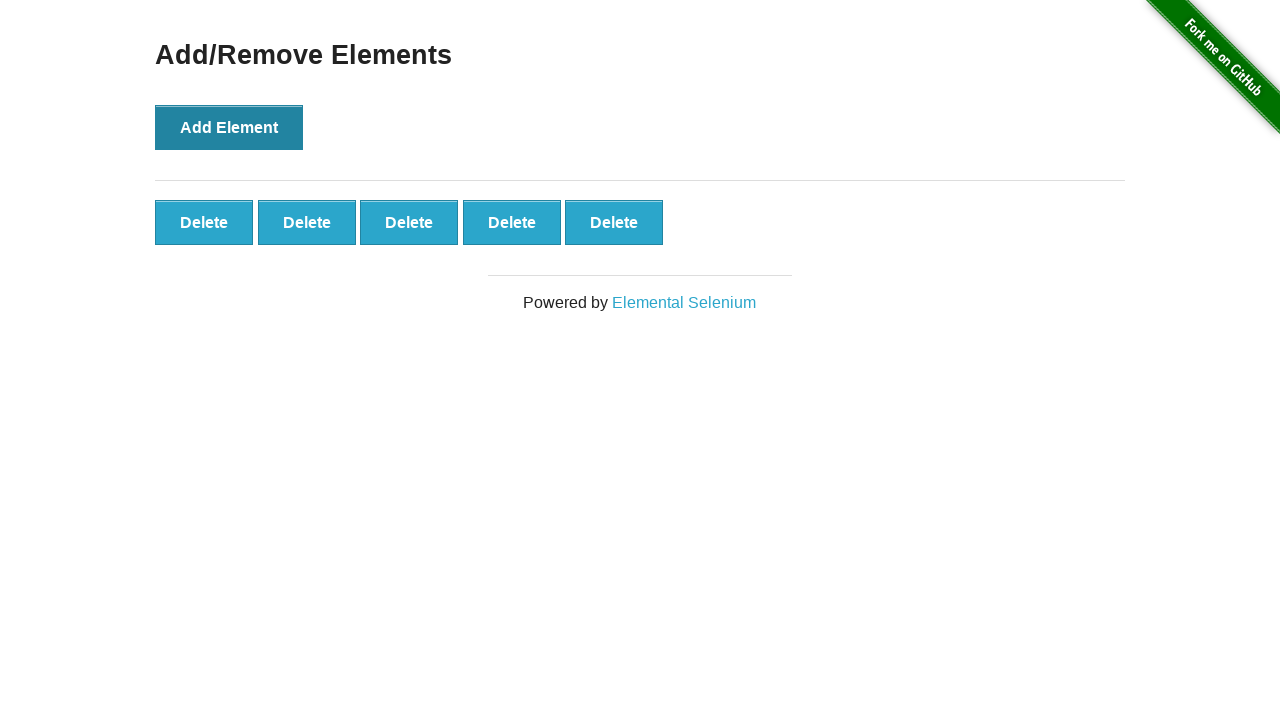